Navigates to OrangeHRM login page and clicks on LinkedIn social media link to verify it opens in a new tab

Starting URL: https://opensource-demo.orangehrmlive.com/

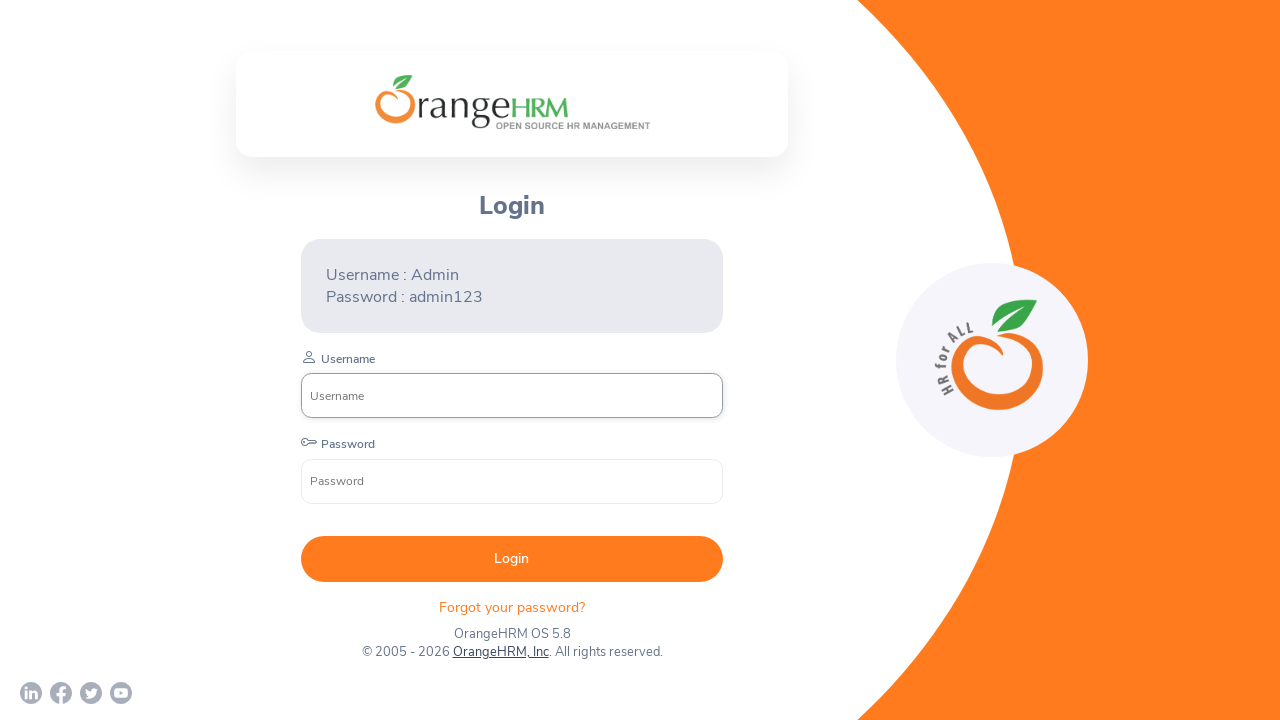

Clicked on LinkedIn social media link at (31, 693) on a[href*='linkedin']
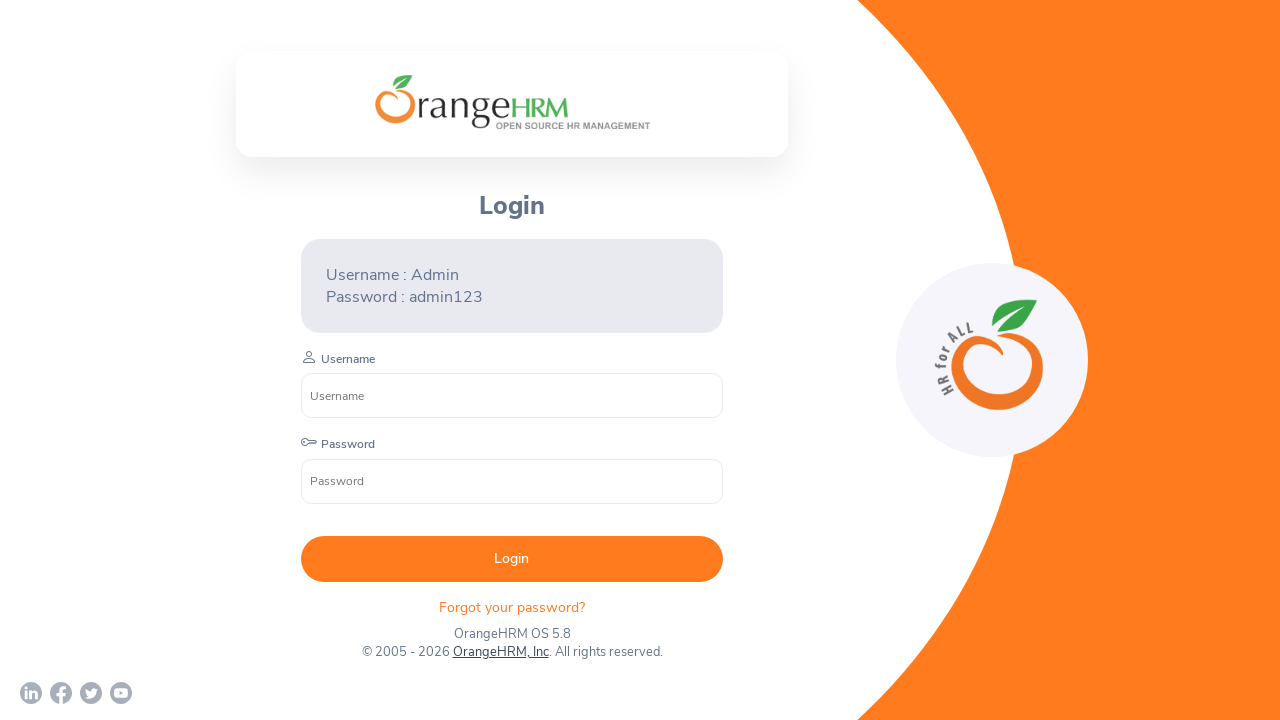

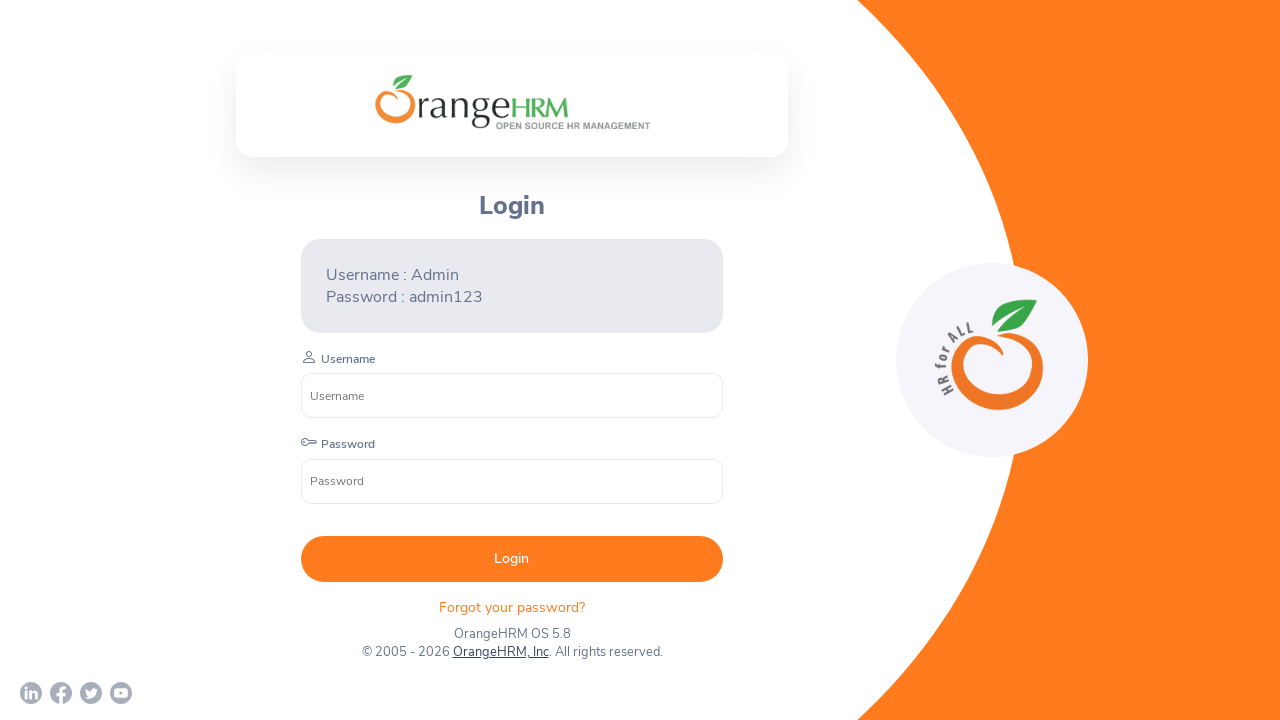